Tests custom checkbox functionality by checking and unchecking options on Angular Material components

Starting URL: https://material.angular.io/components/checkbox/examples

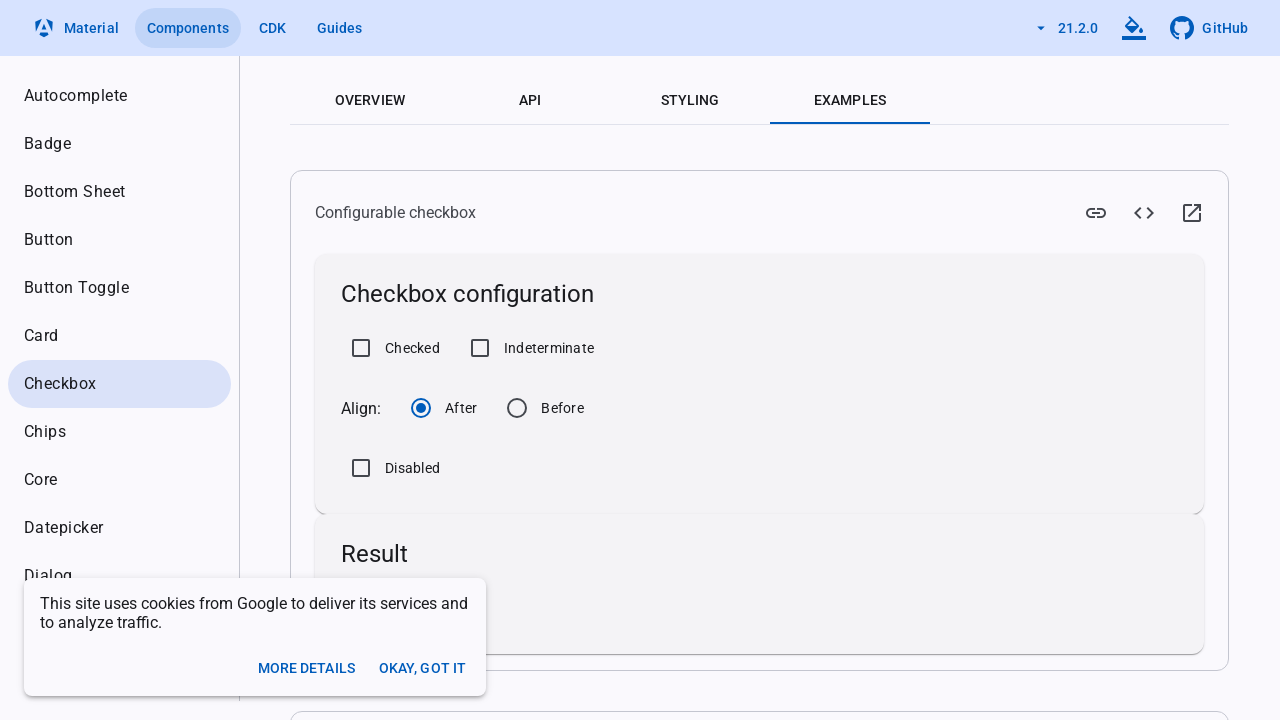

Verified 'Checked' checkbox is not already checked
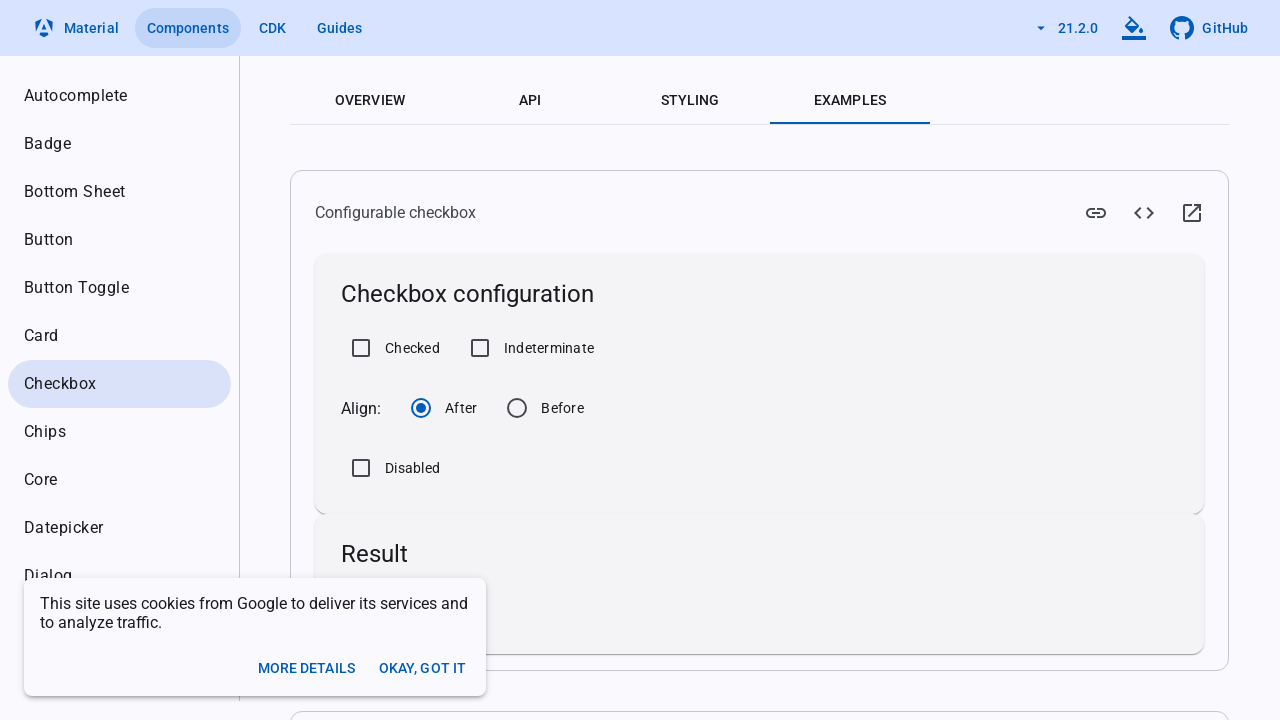

Clicked 'Checked' checkbox to check it
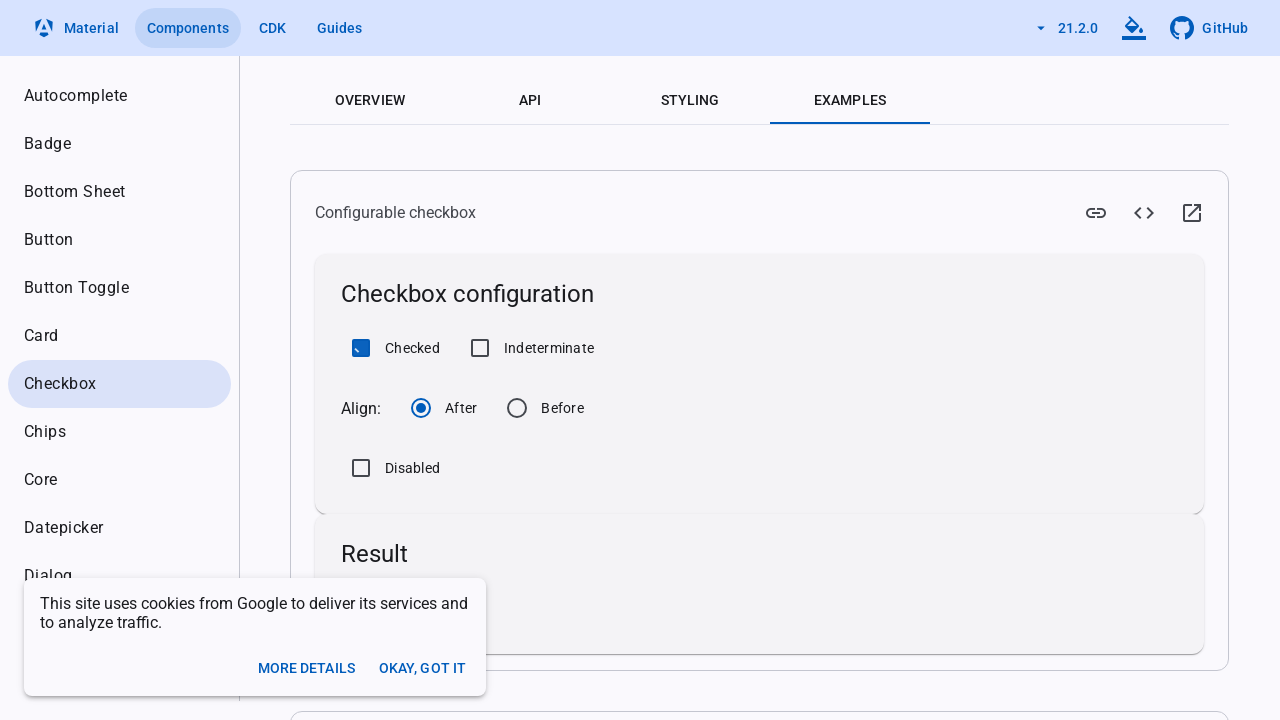

Verified 'Indeterminate' checkbox is not already checked
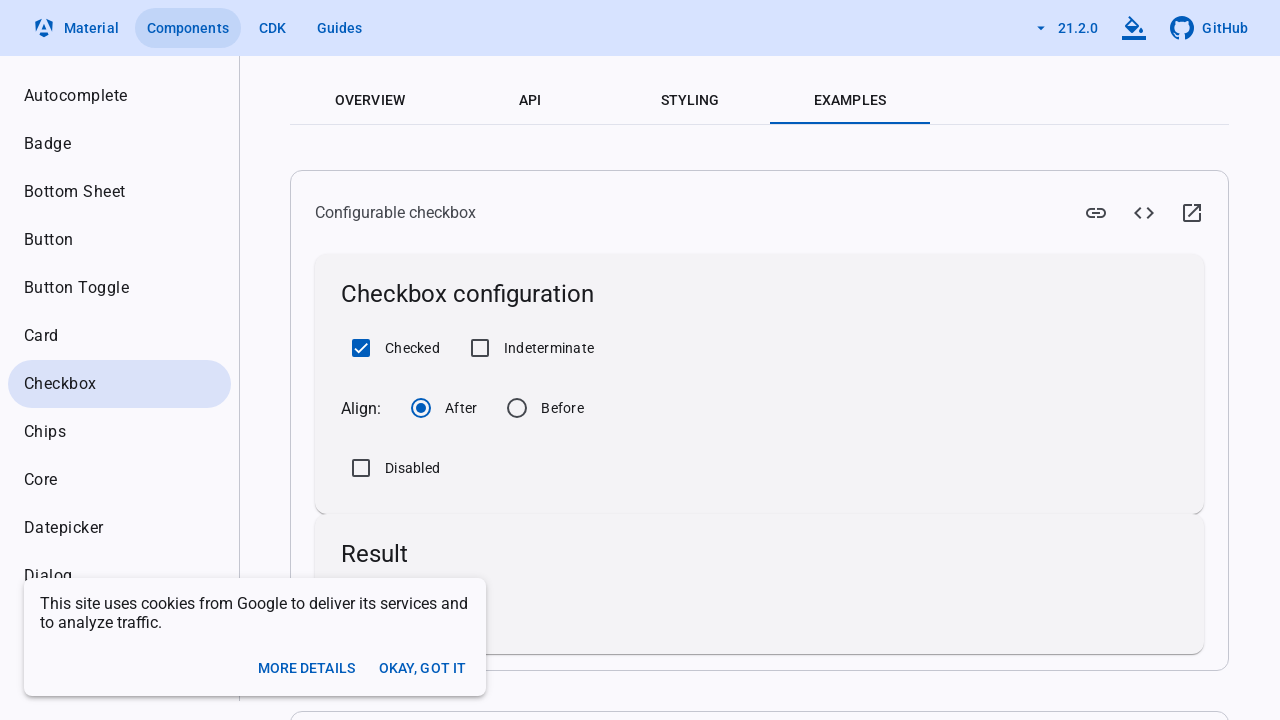

Clicked 'Indeterminate' checkbox to check it
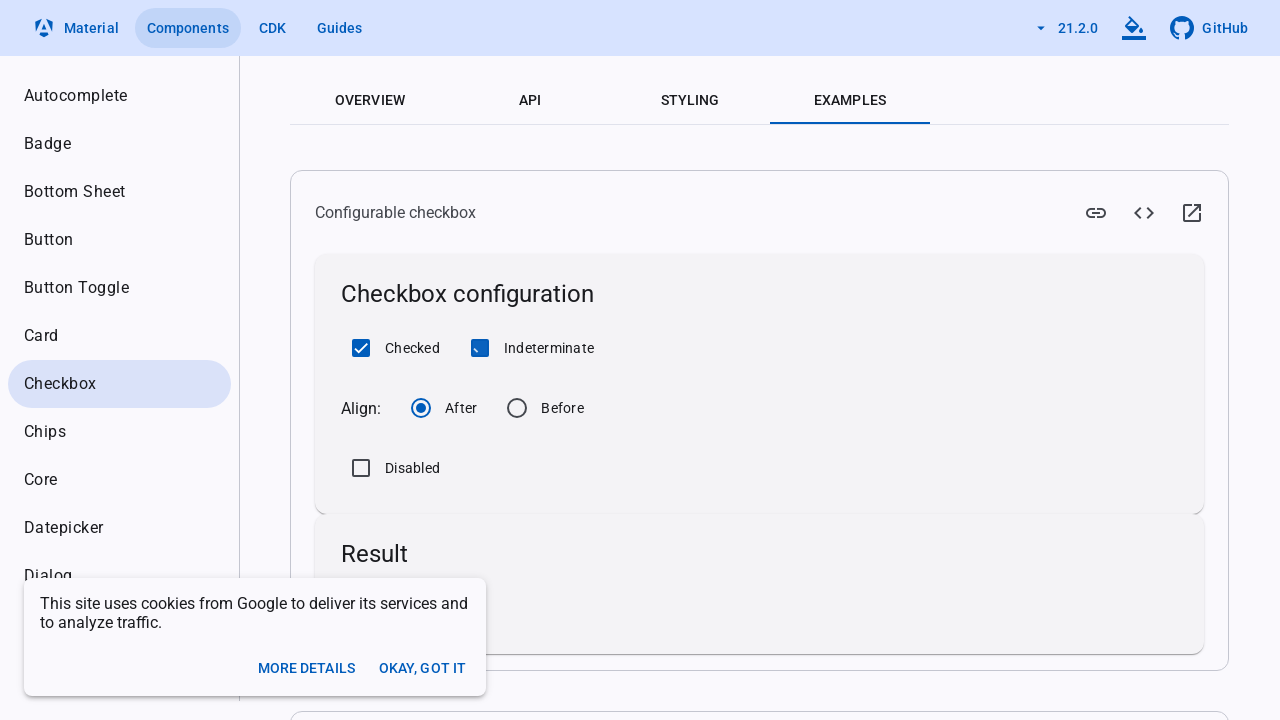

Verified 'Checked' checkbox is checked before unchecking
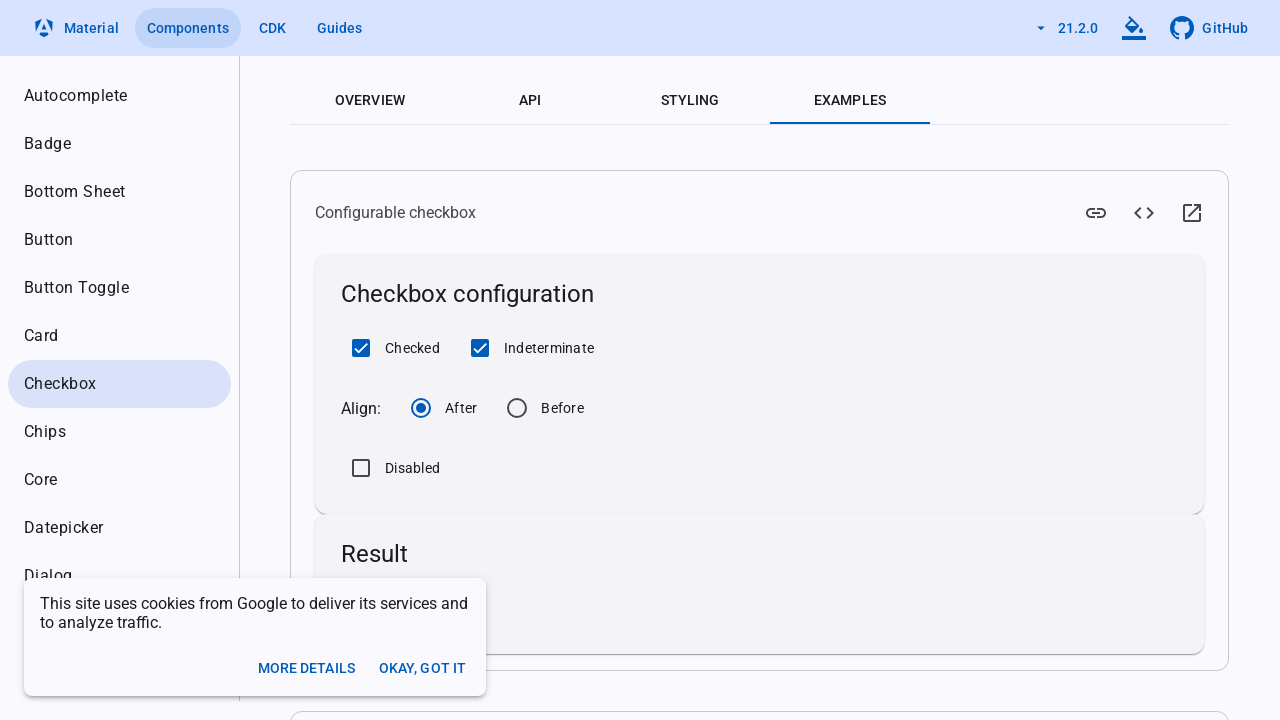

Unchecked 'Checked' checkbox
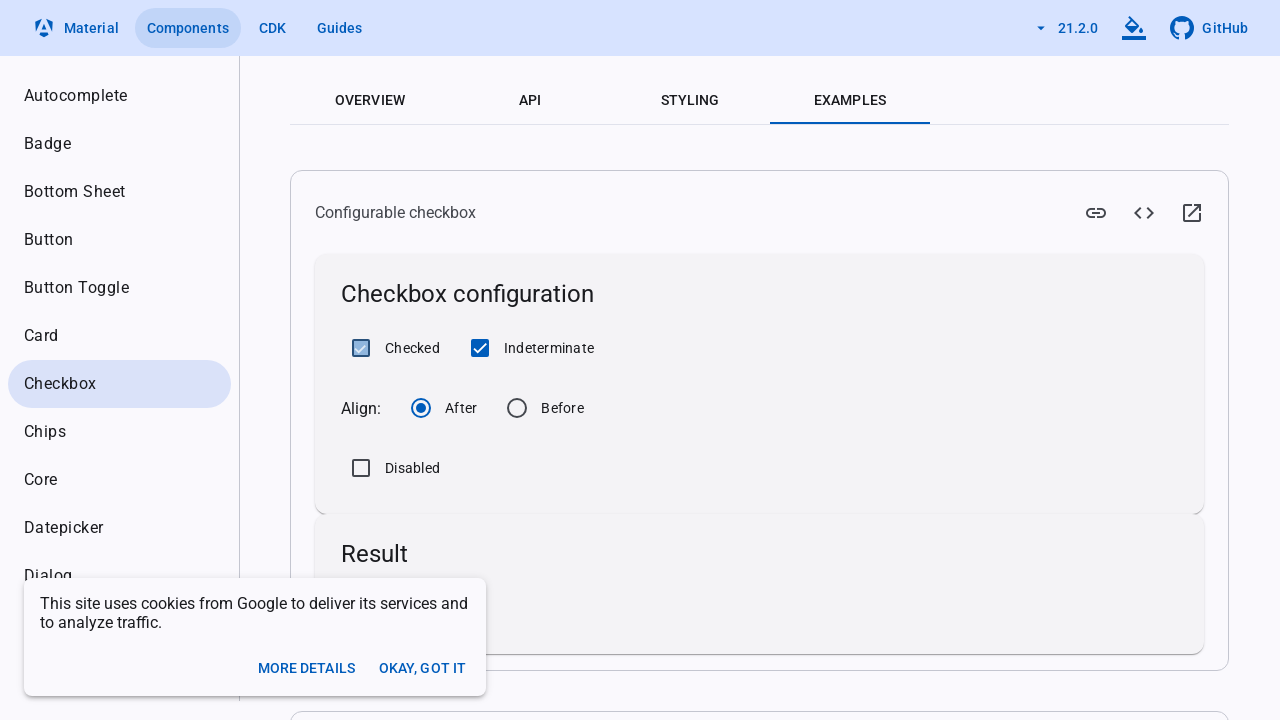

Verified 'Indeterminate' checkbox is checked before unchecking
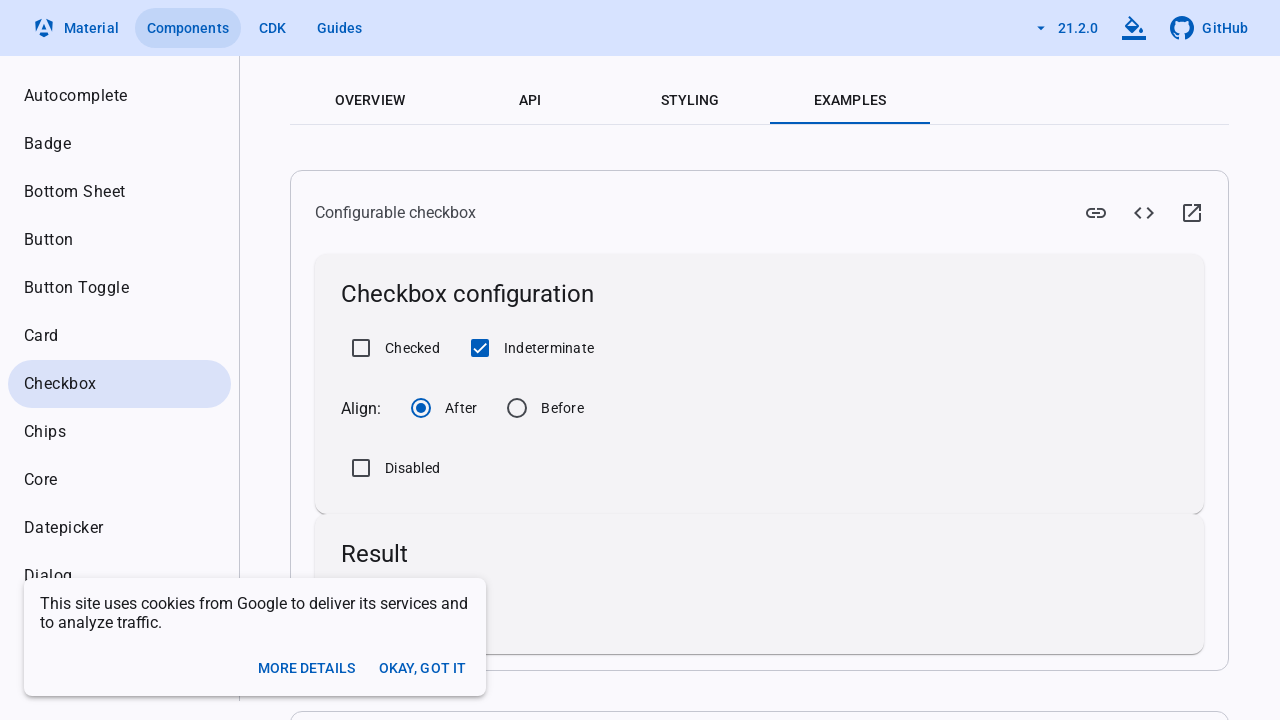

Unchecked 'Indeterminate' checkbox
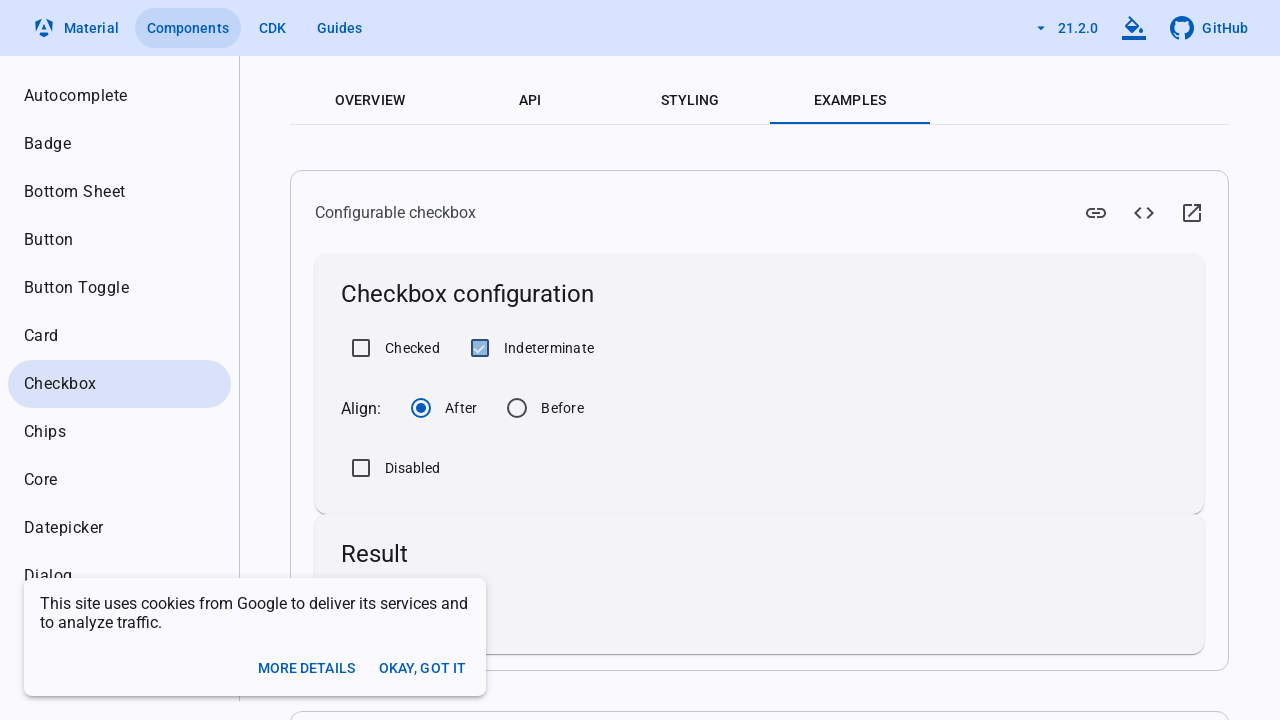

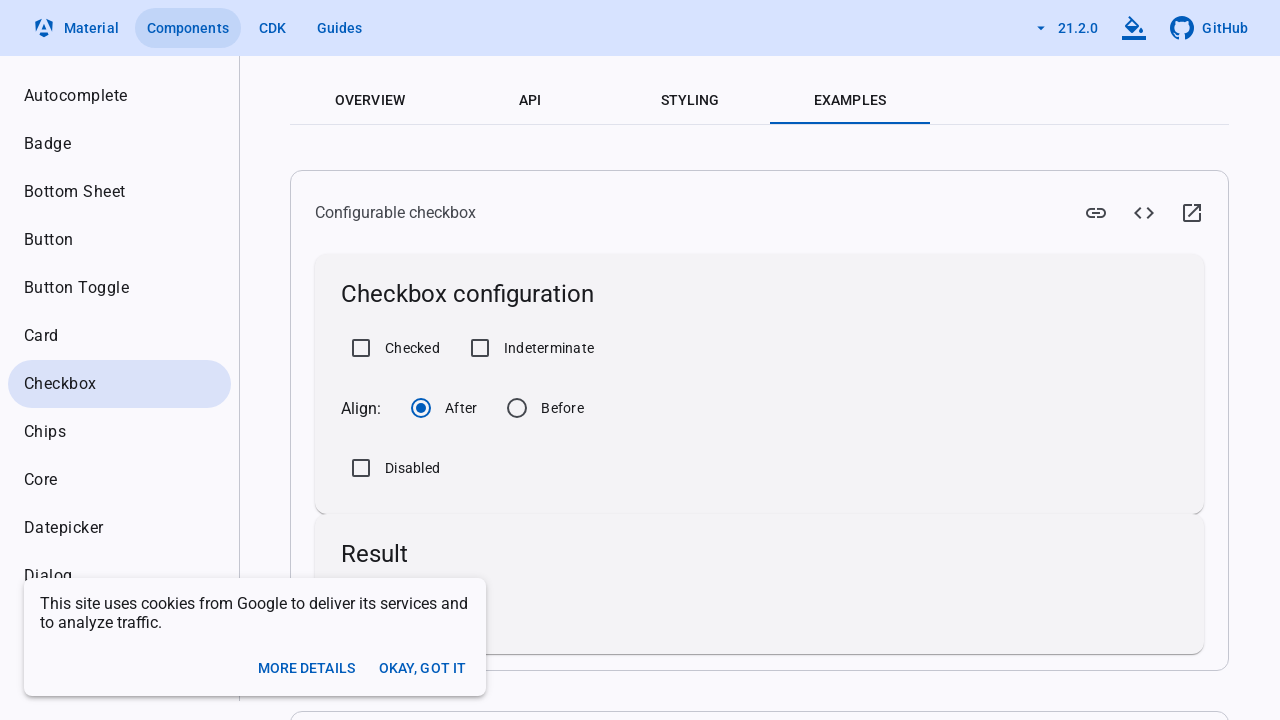